Tests tooltip functionality by hovering over various elements on the page to trigger tooltip displays

Starting URL: https://demoqa.com/tool-tips

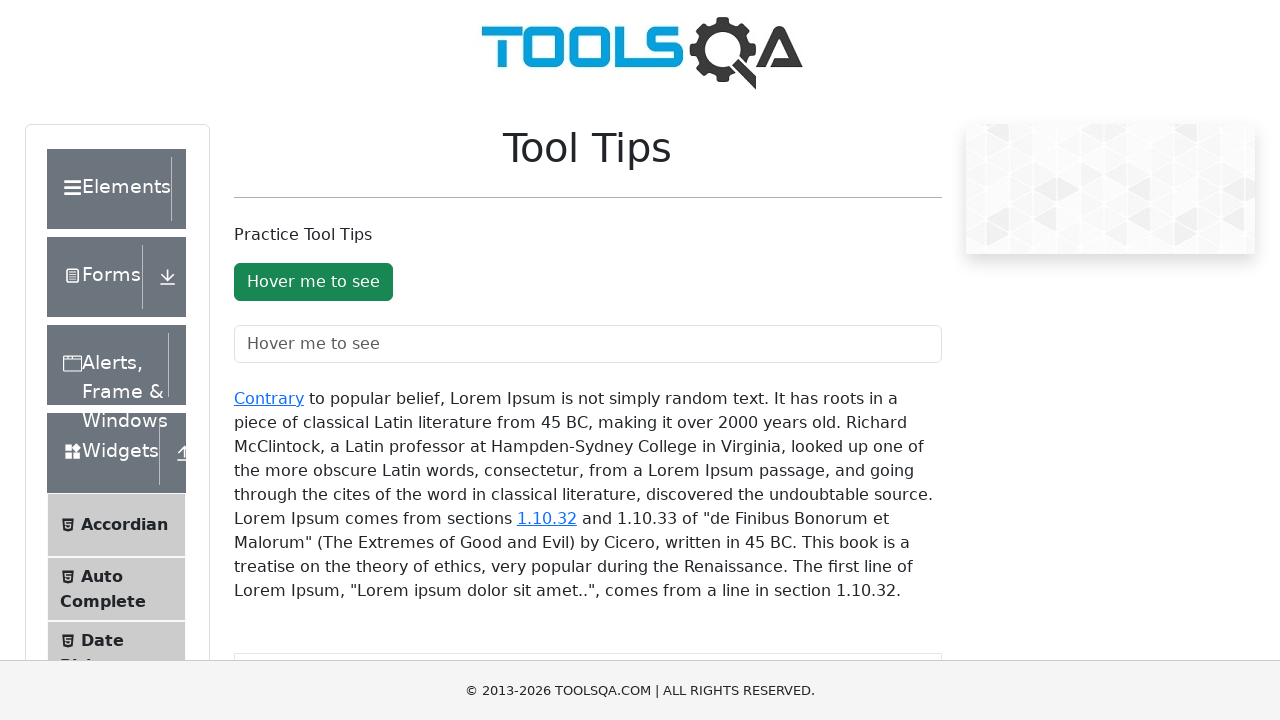

Hovered over tooltip button to trigger tooltip display at (313, 282) on #toolTipButton
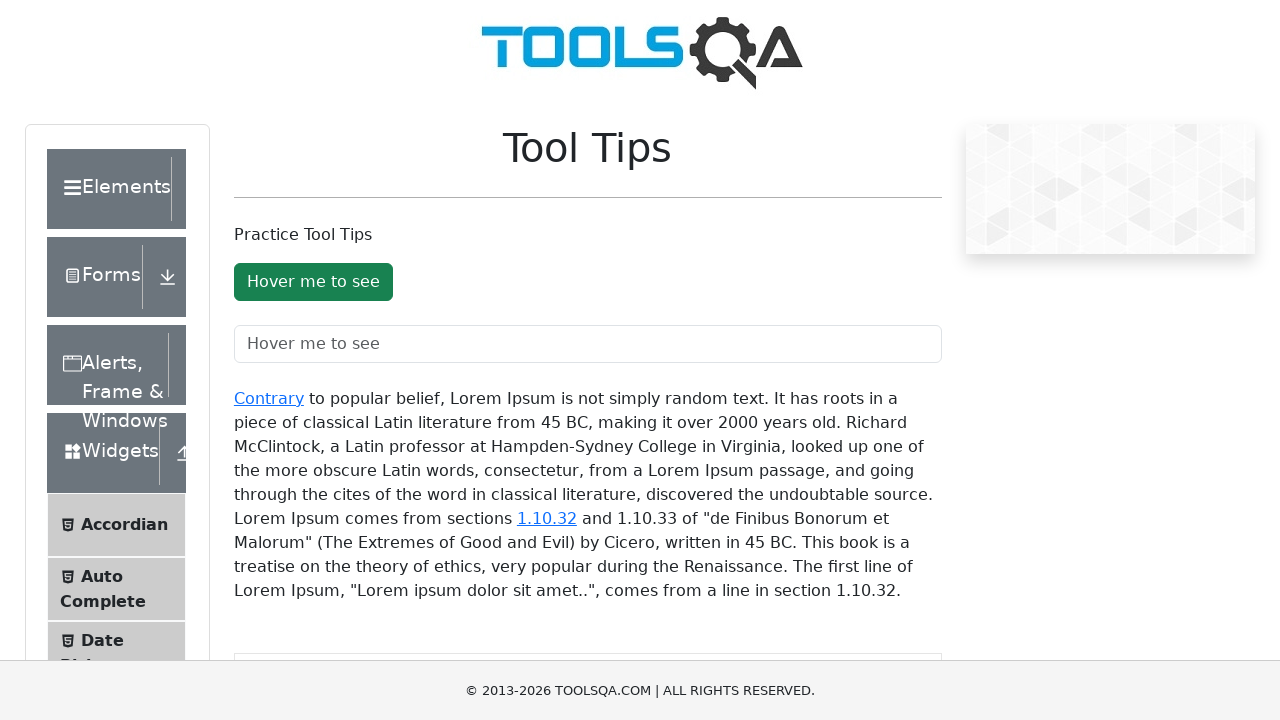

Scrolled down 250 pixels to see more elements
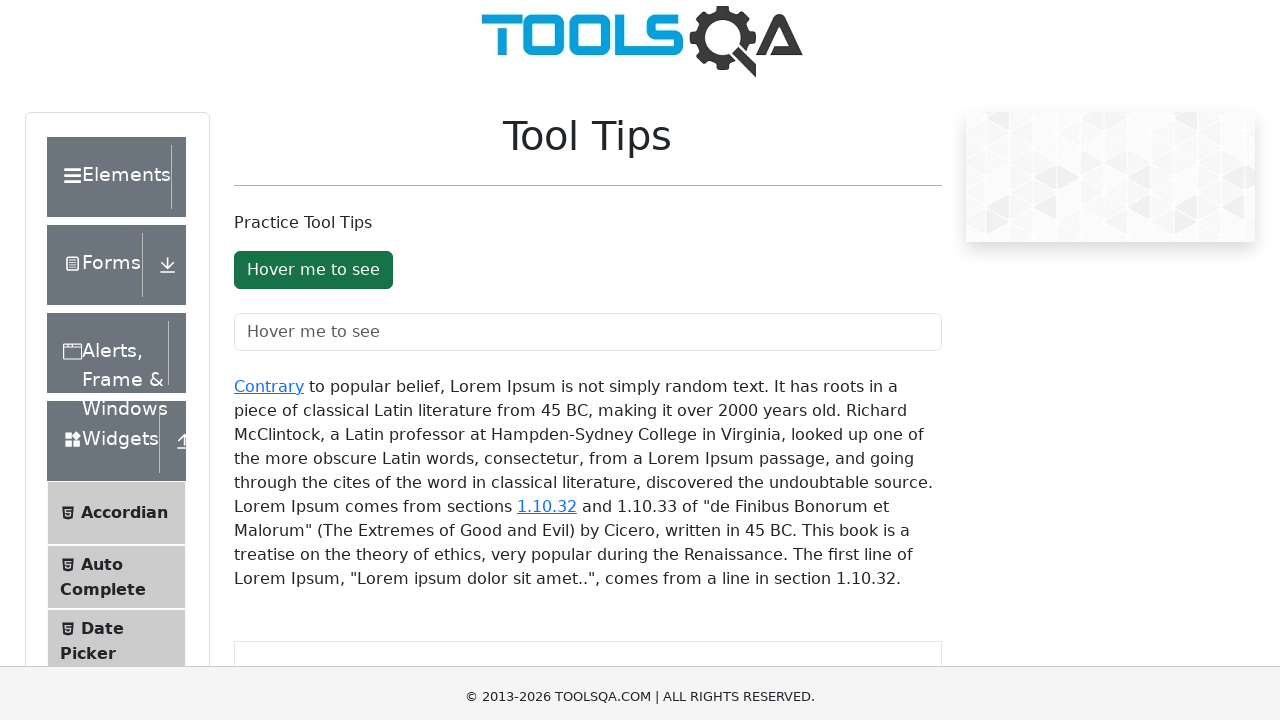

Hovered over text field tooltip container to display tooltip at (588, 94) on xpath=//*[@id='texFieldToolTopContainer']
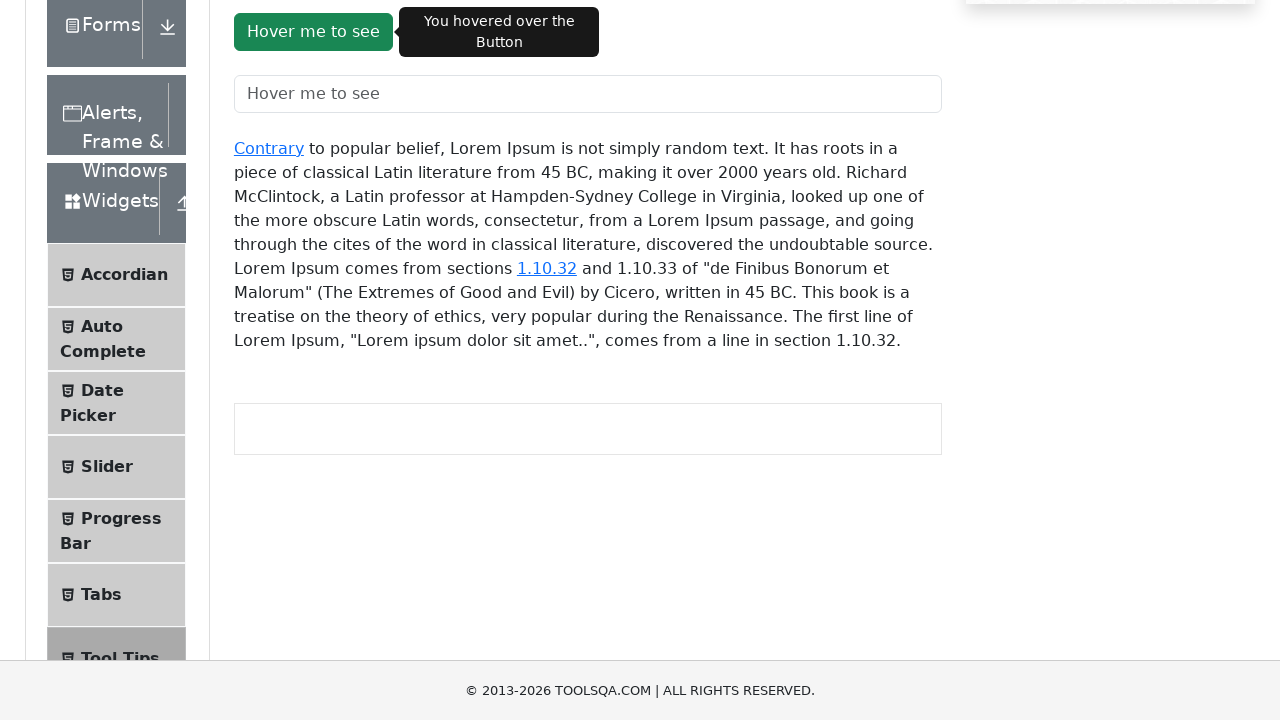

Hovered over first link in text tooltip container at (269, 148) on xpath=//*[@id='texToolTopContainer']/a[1]
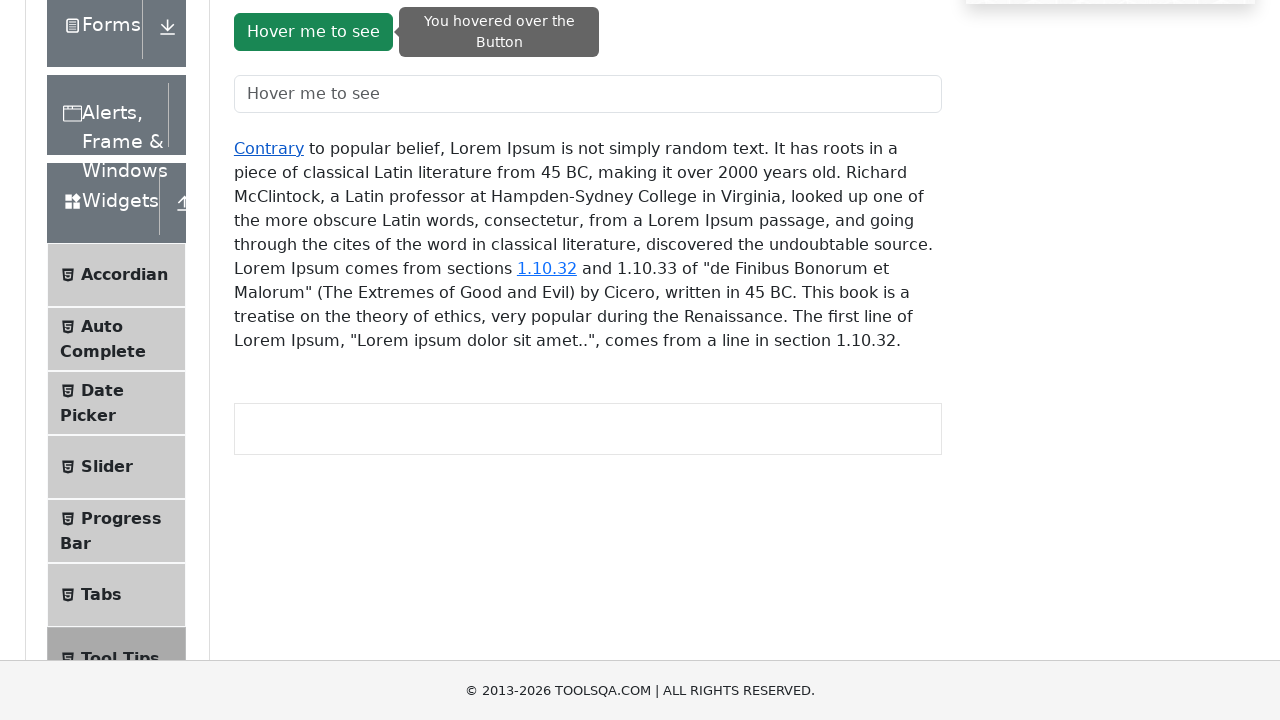

Hovered over second link in text tooltip container at (547, 268) on xpath=//*[@id='texToolTopContainer']/a[2]
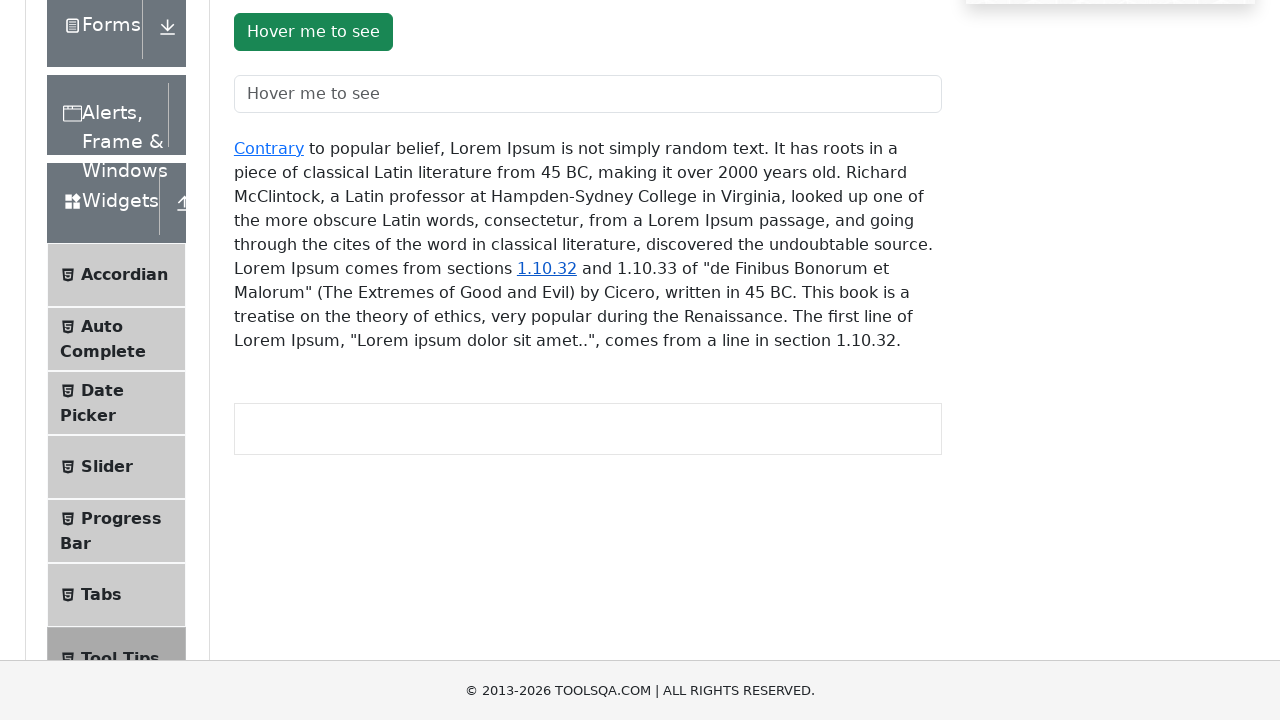

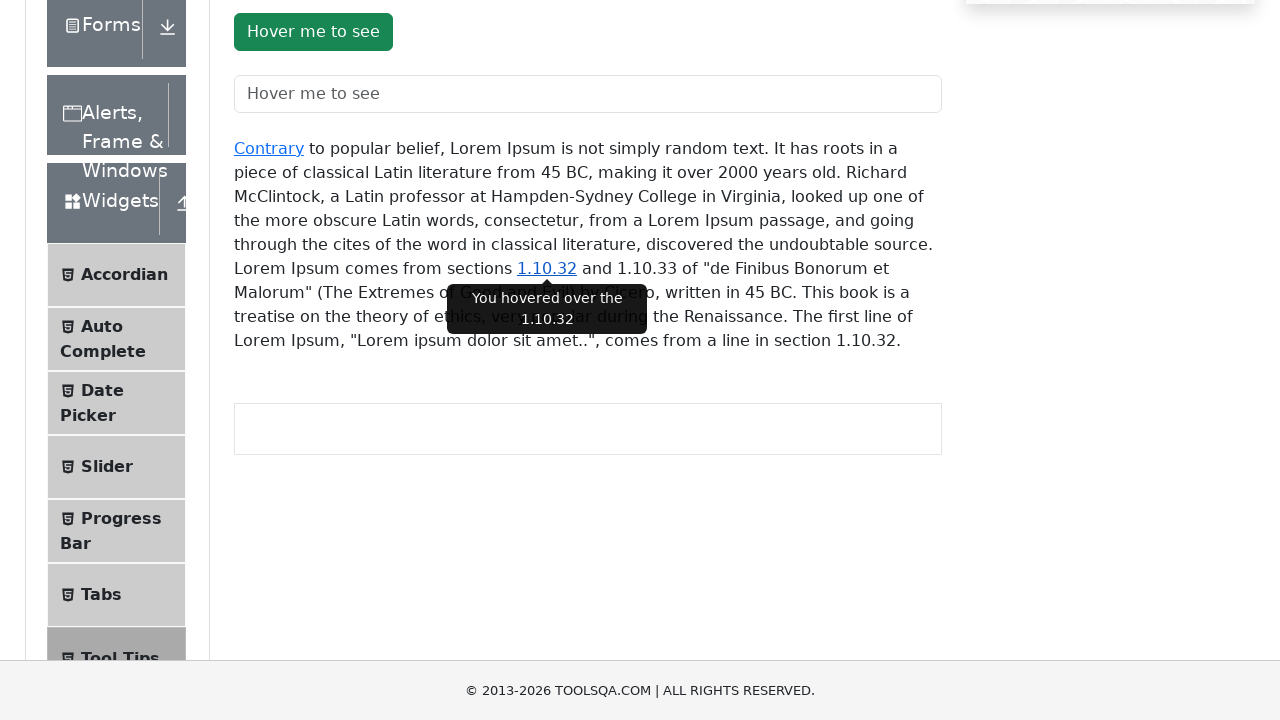